Tests focusing on a DOM element and verifies the element receives focus

Starting URL: https://example.cypress.io/commands/actions

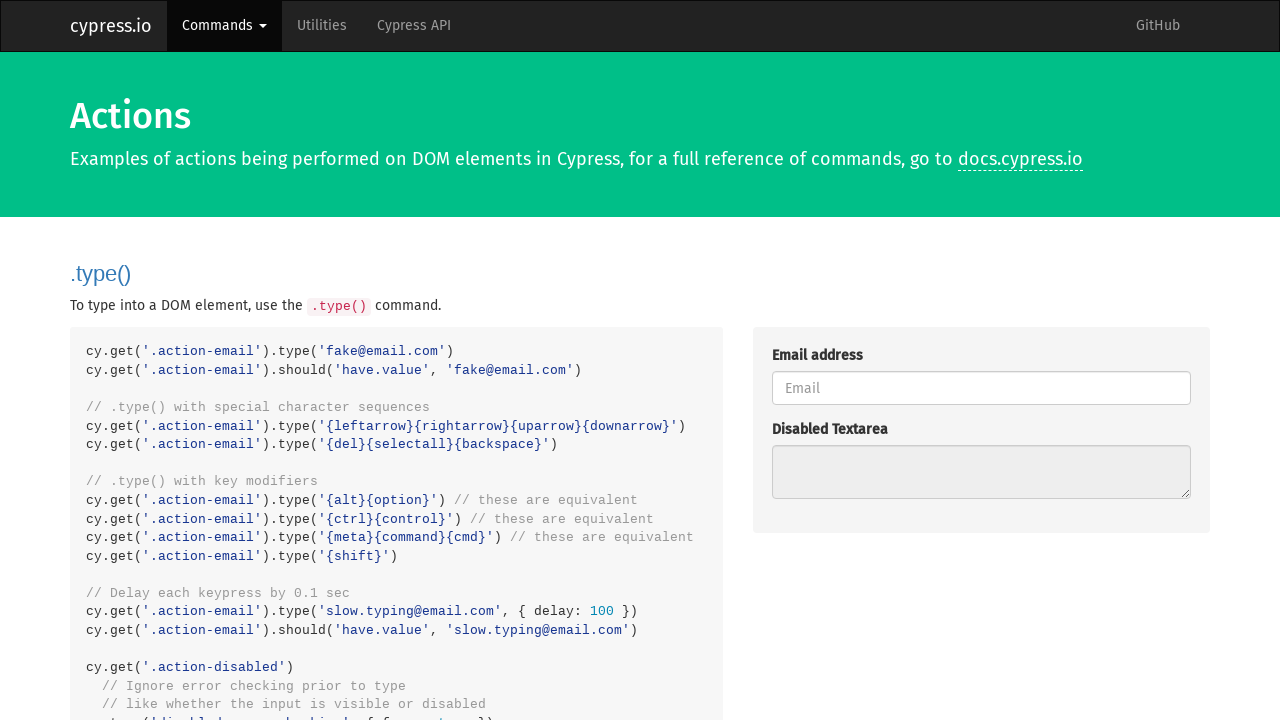

Focused on the password input field with class 'action-focus' on .action-focus
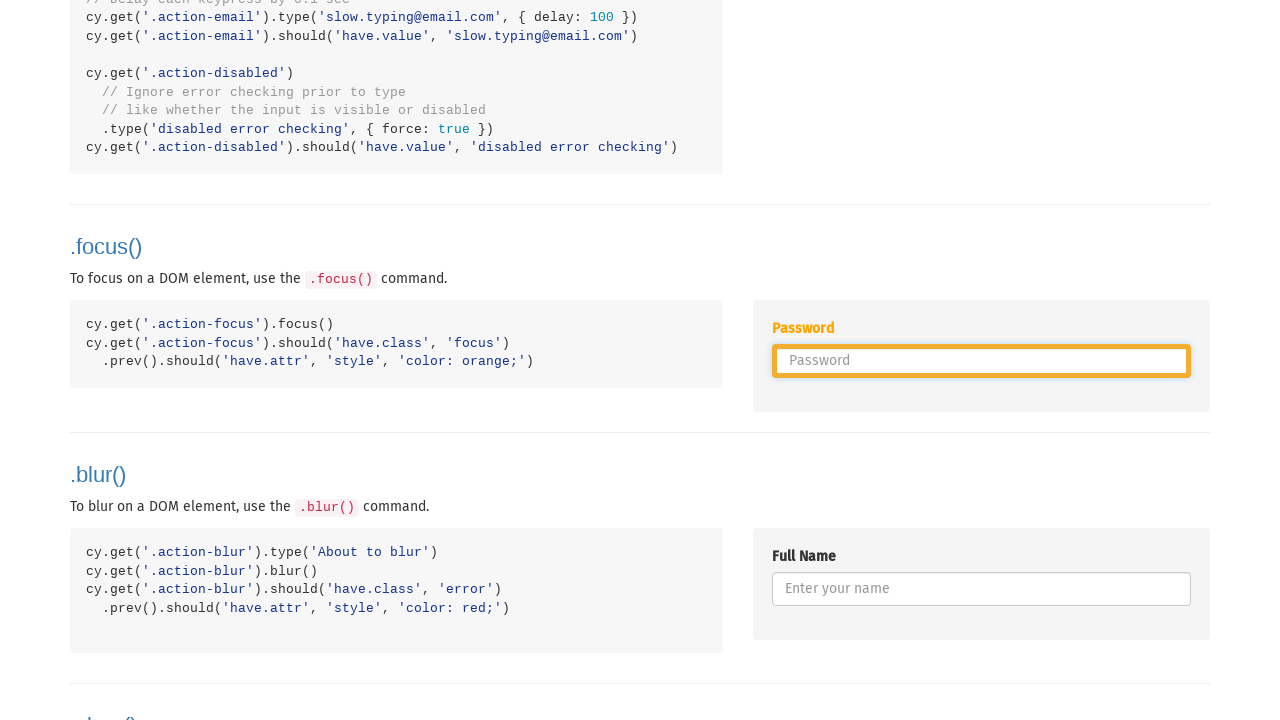

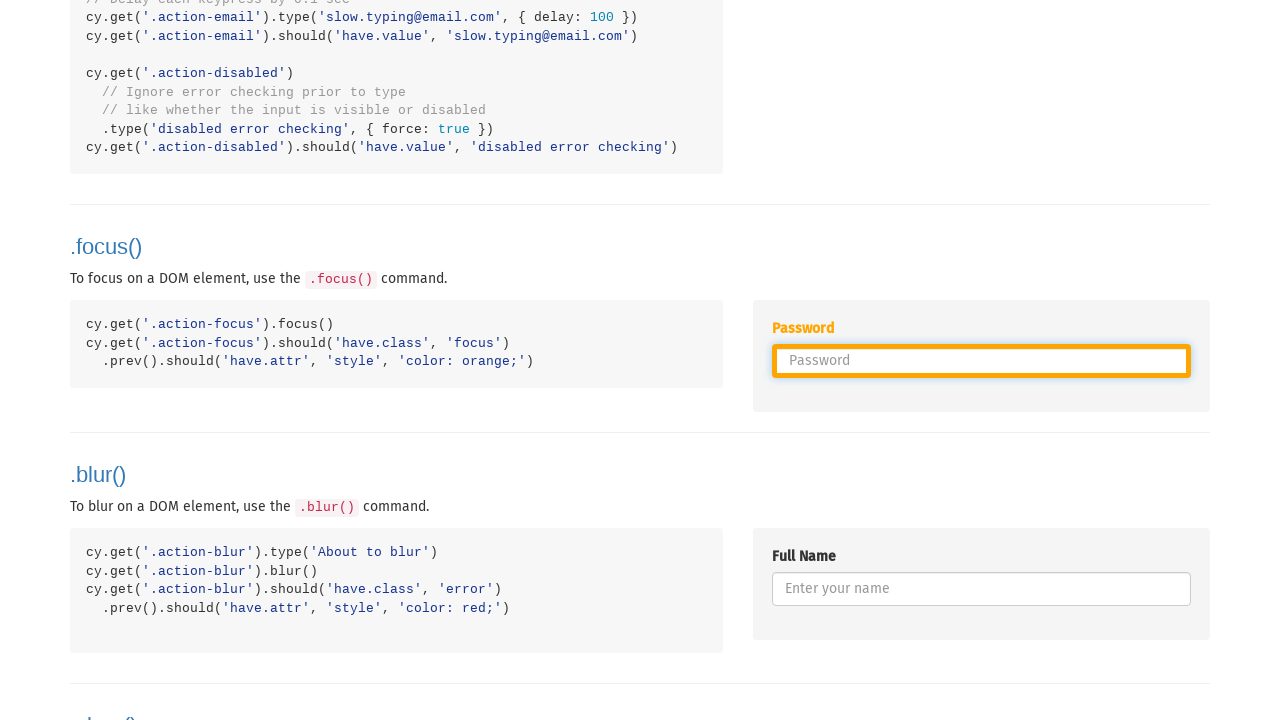